Monitors Bethesda server status page to check if systems are operational

Starting URL: https://status.bethesda.net/en

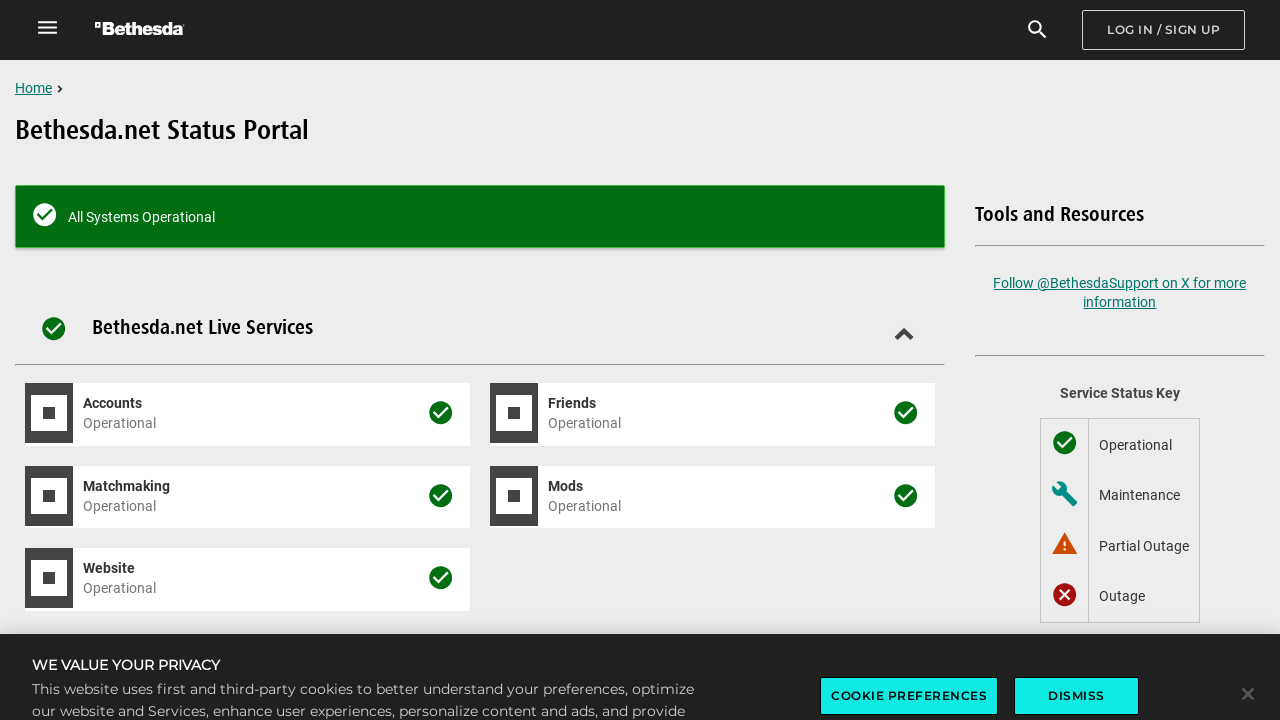

Waited for page to reach network idle state
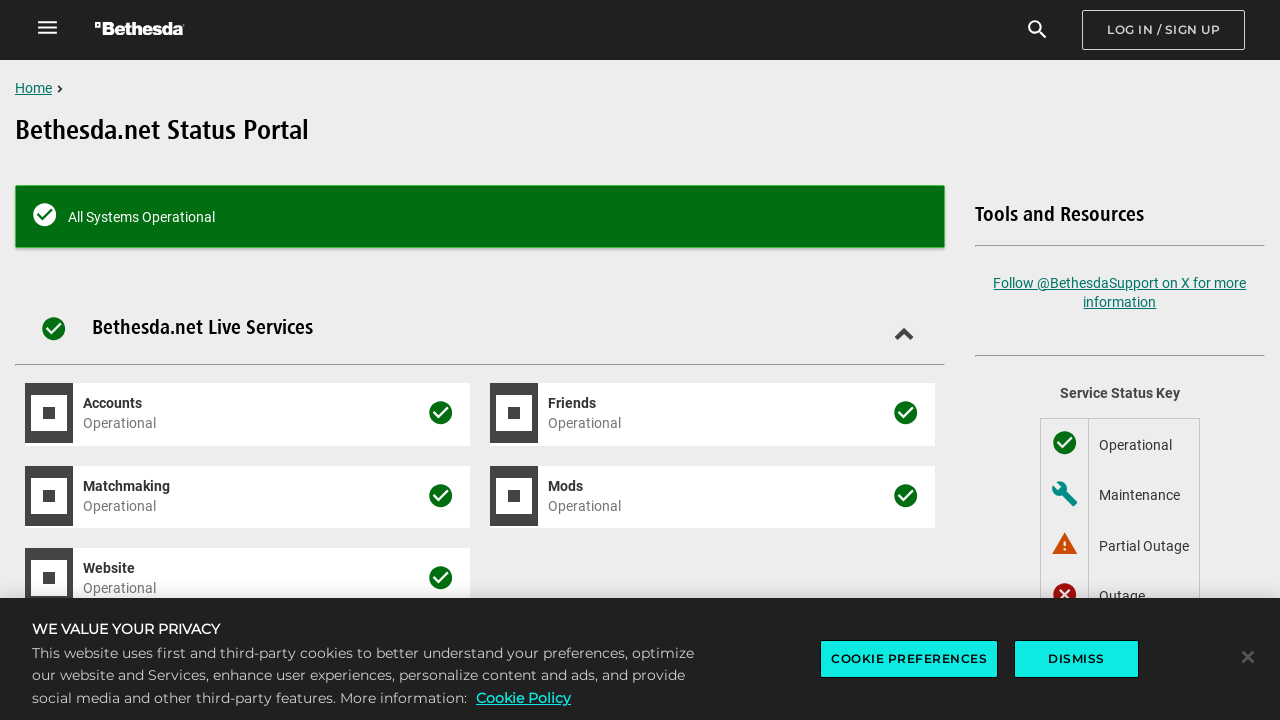

Retrieved page content from Bethesda status page
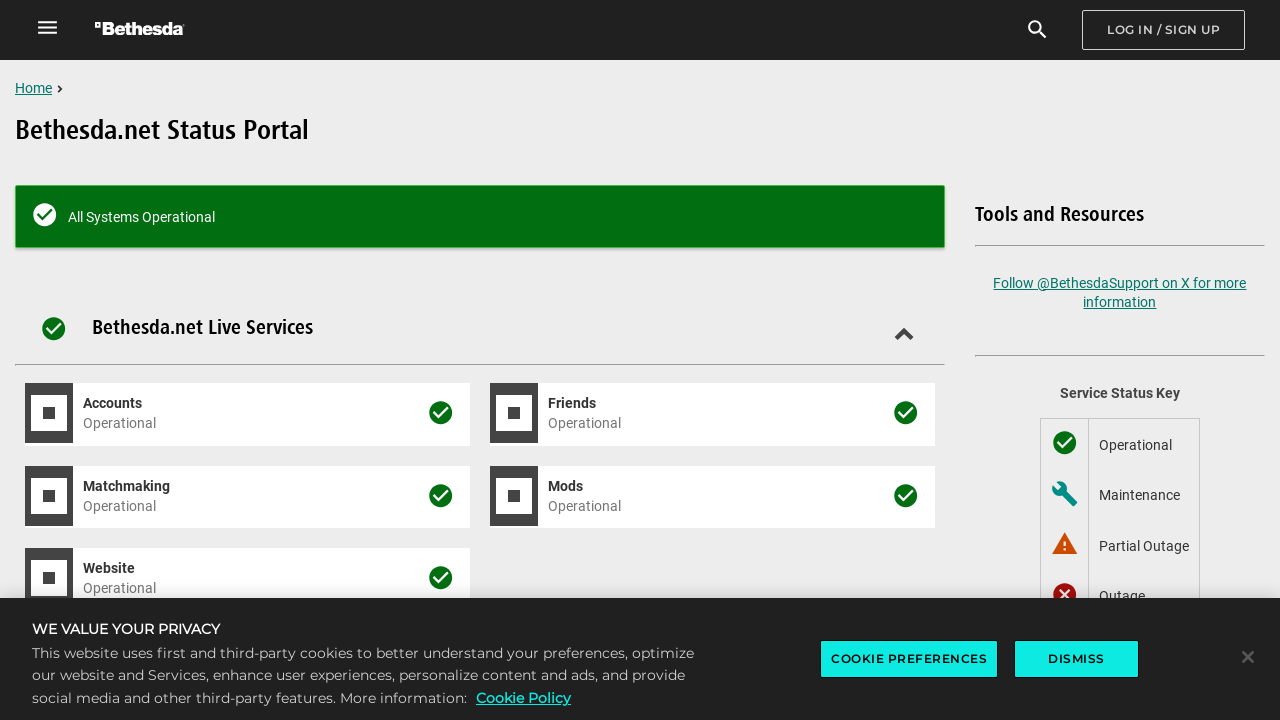

Checked for 'Investigating' status indicator in page content
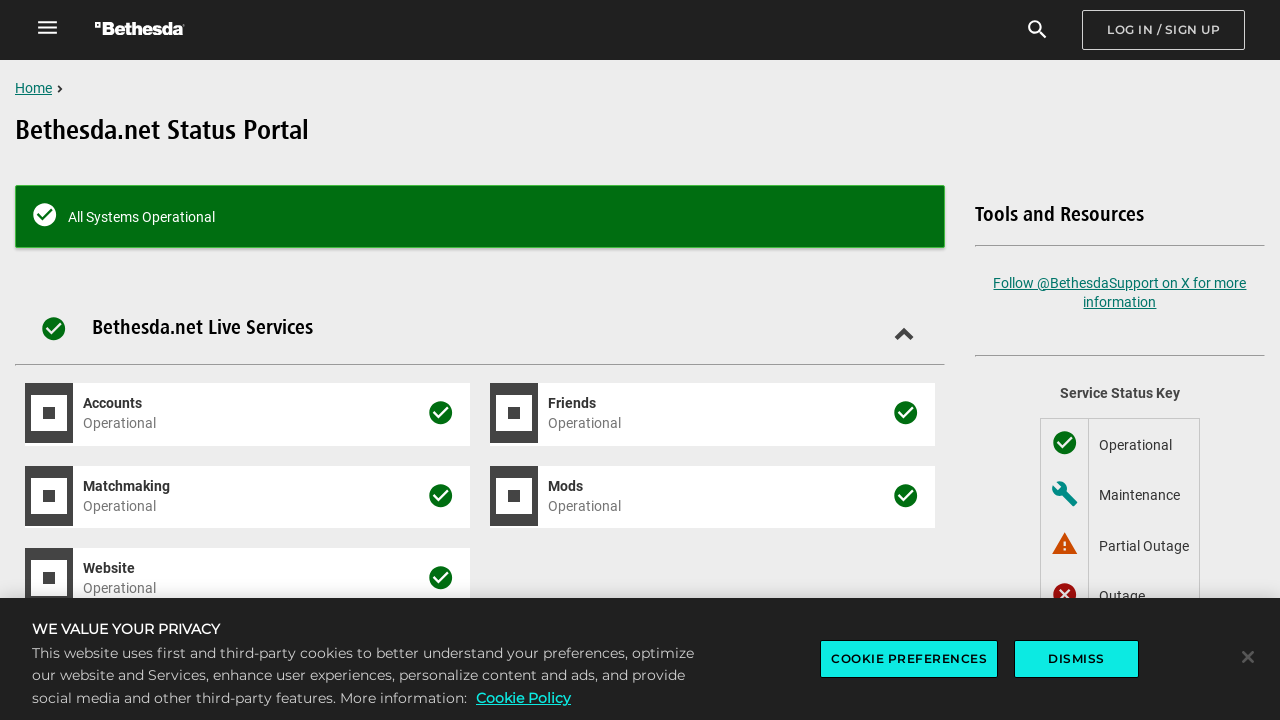

Checked for 'All Systems Operational' status indicator in page content
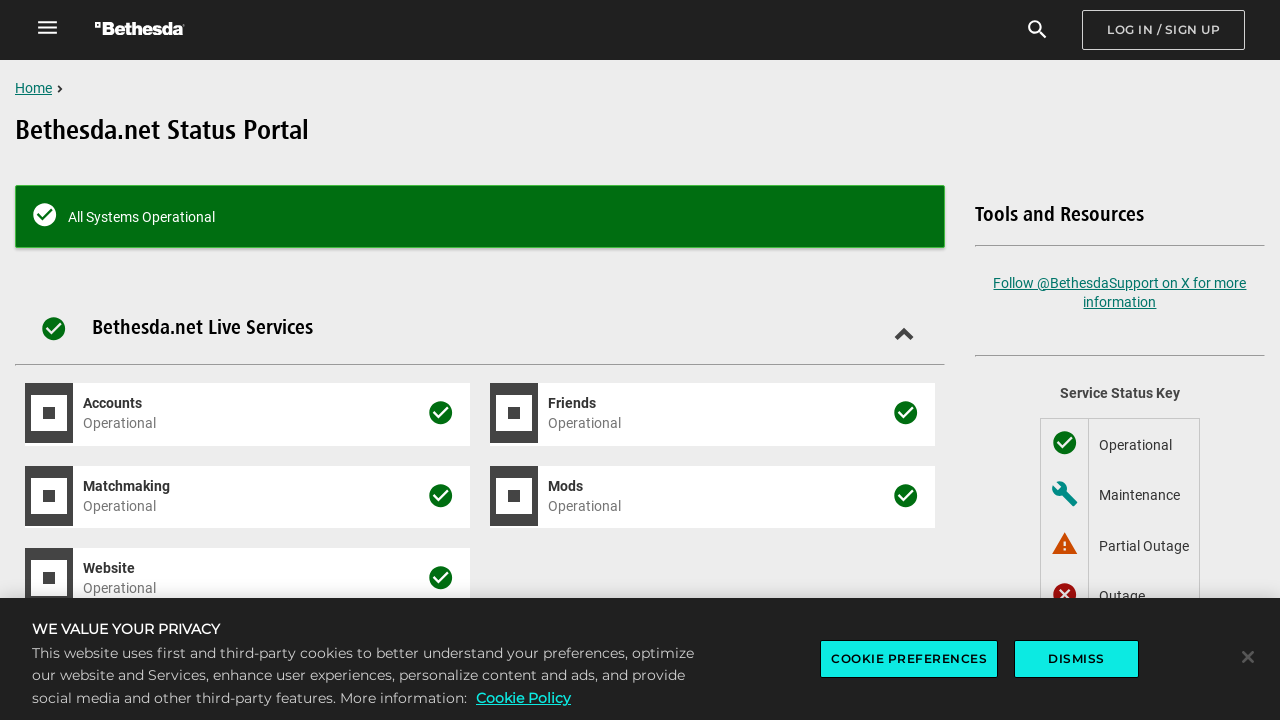

Confirmed: Bethesda server is online and operational
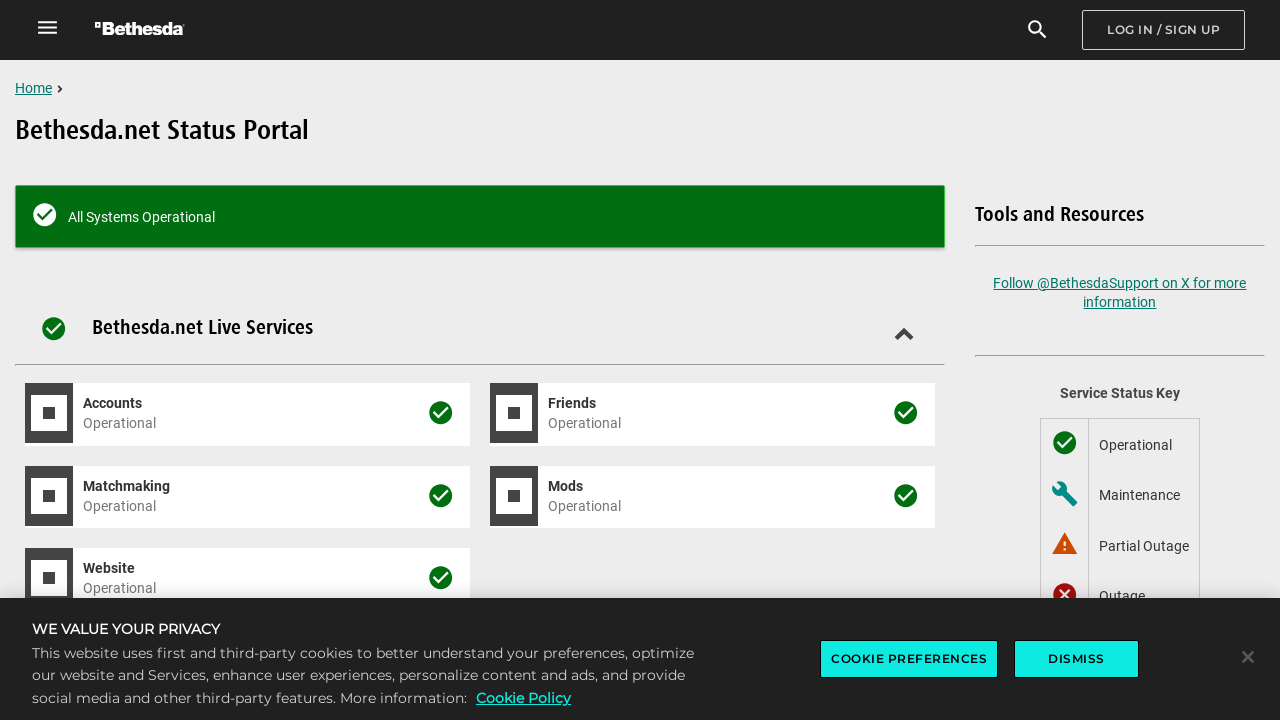

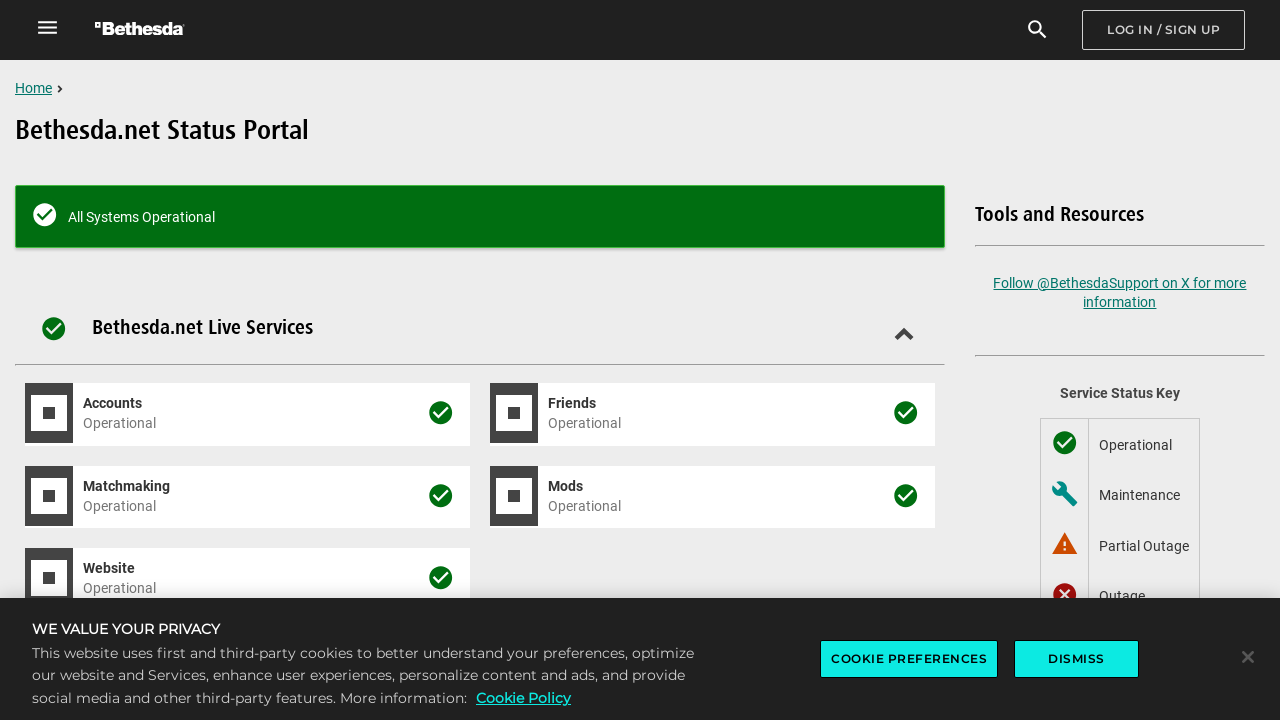